Navigates to the UGC website and verifies that the page title contains "UGC"

Starting URL: https://www.ugc.fr/

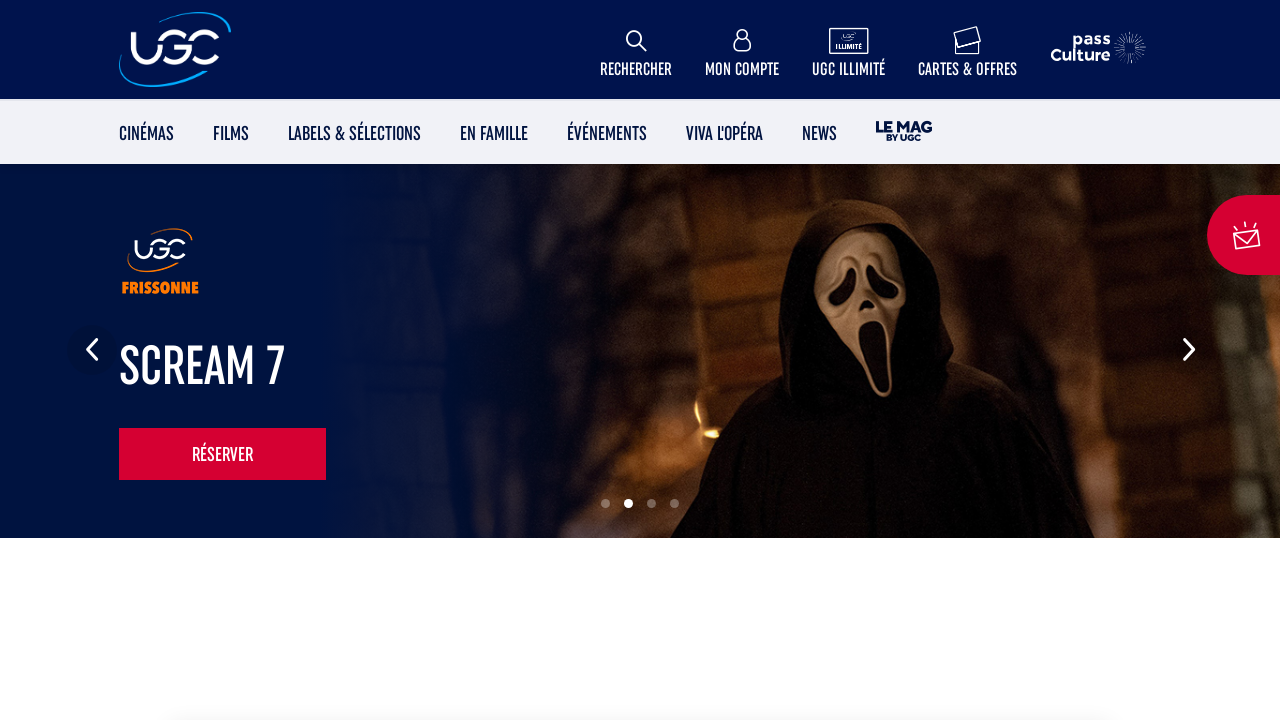

Navigated to UGC website at https://www.ugc.fr/
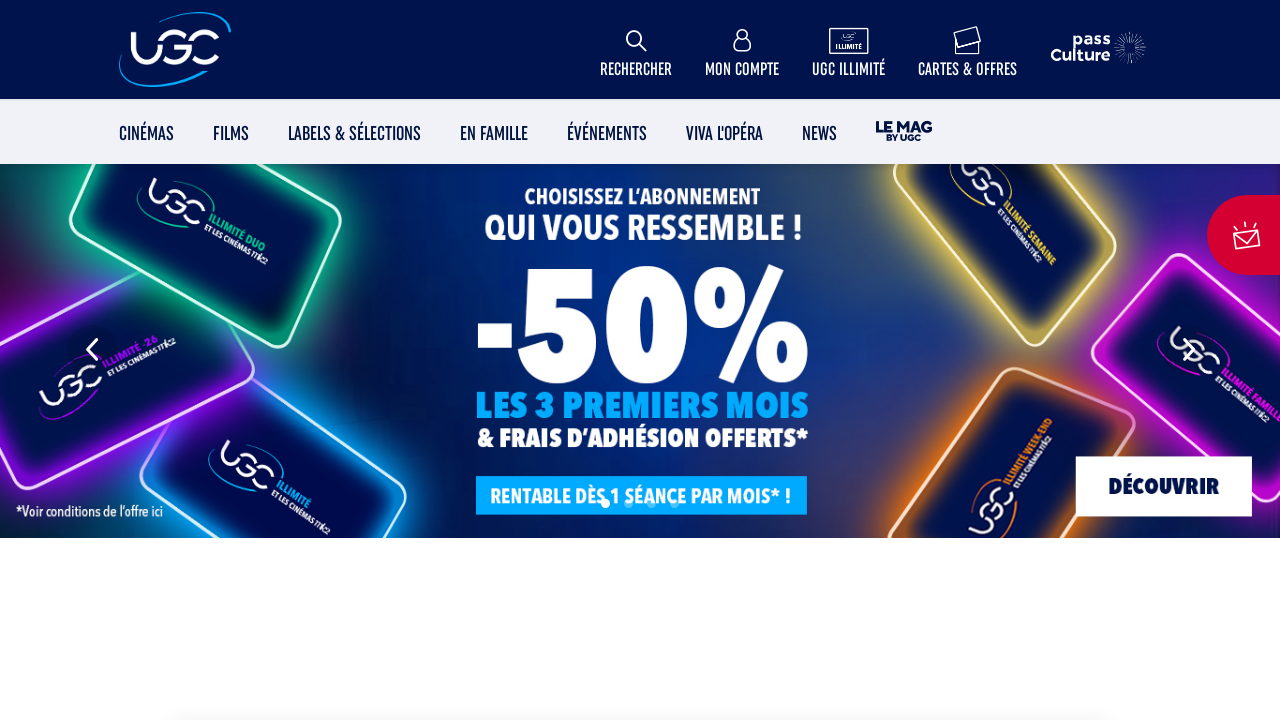

Verified that page title contains 'UGC'
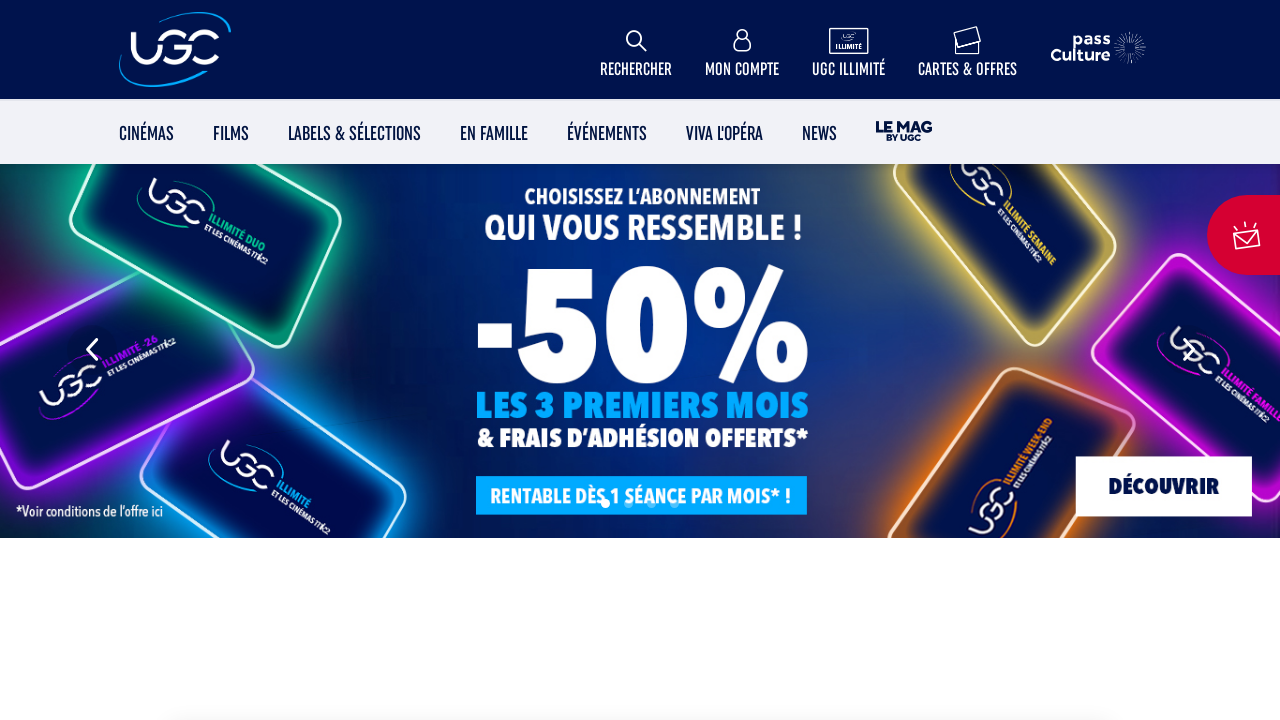

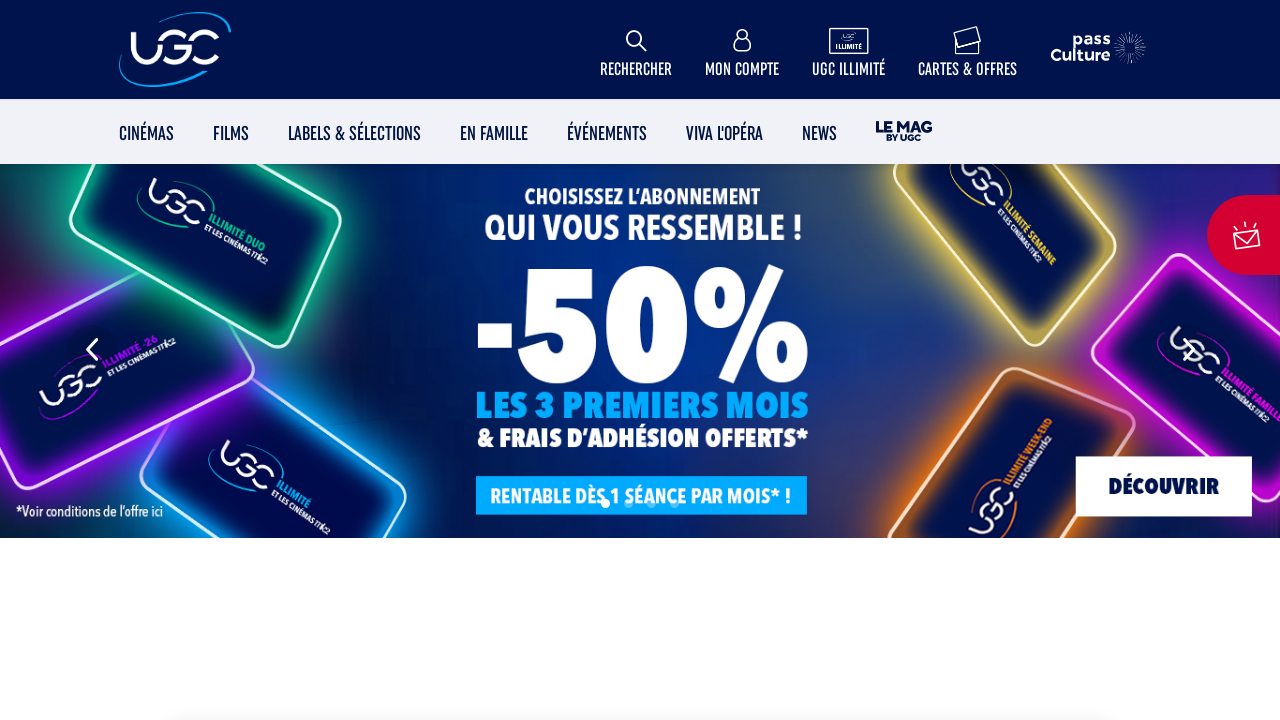